Tests page refresh functionality using the navigate().refresh() method

Starting URL: http://www.techlearn.in

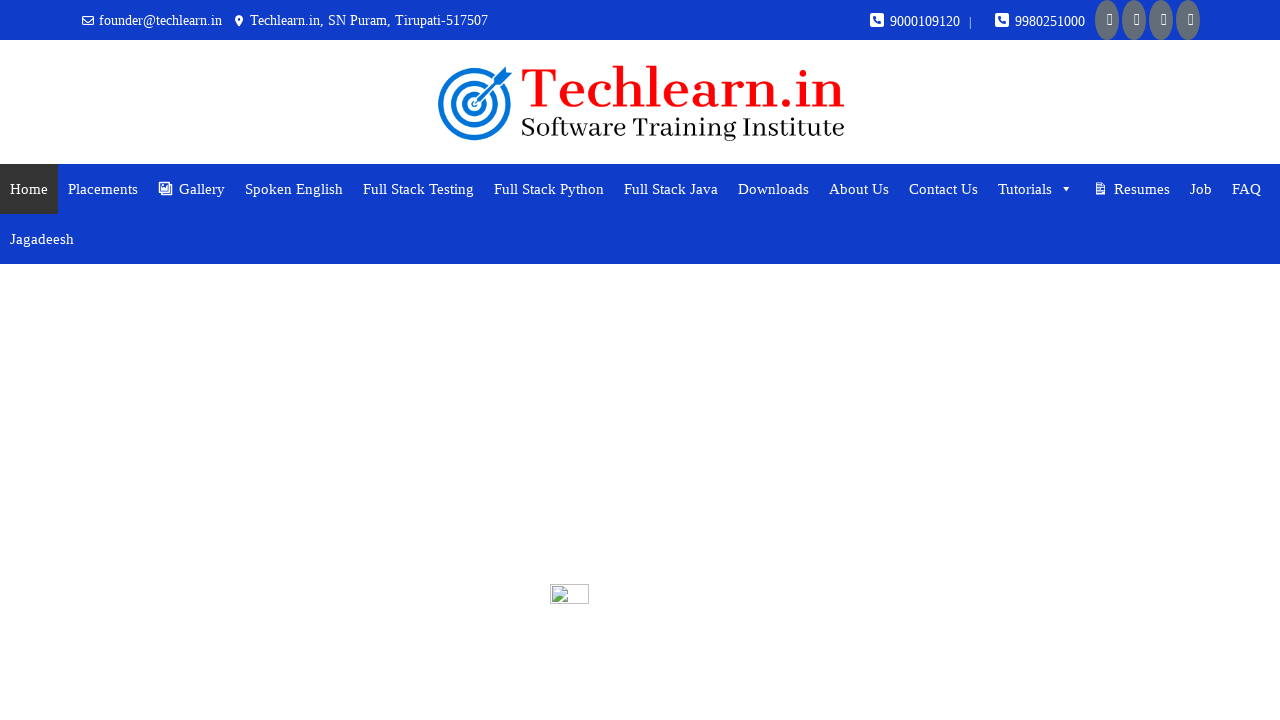

Reloaded the page using navigate().refresh() method at http://www.techlearn.in
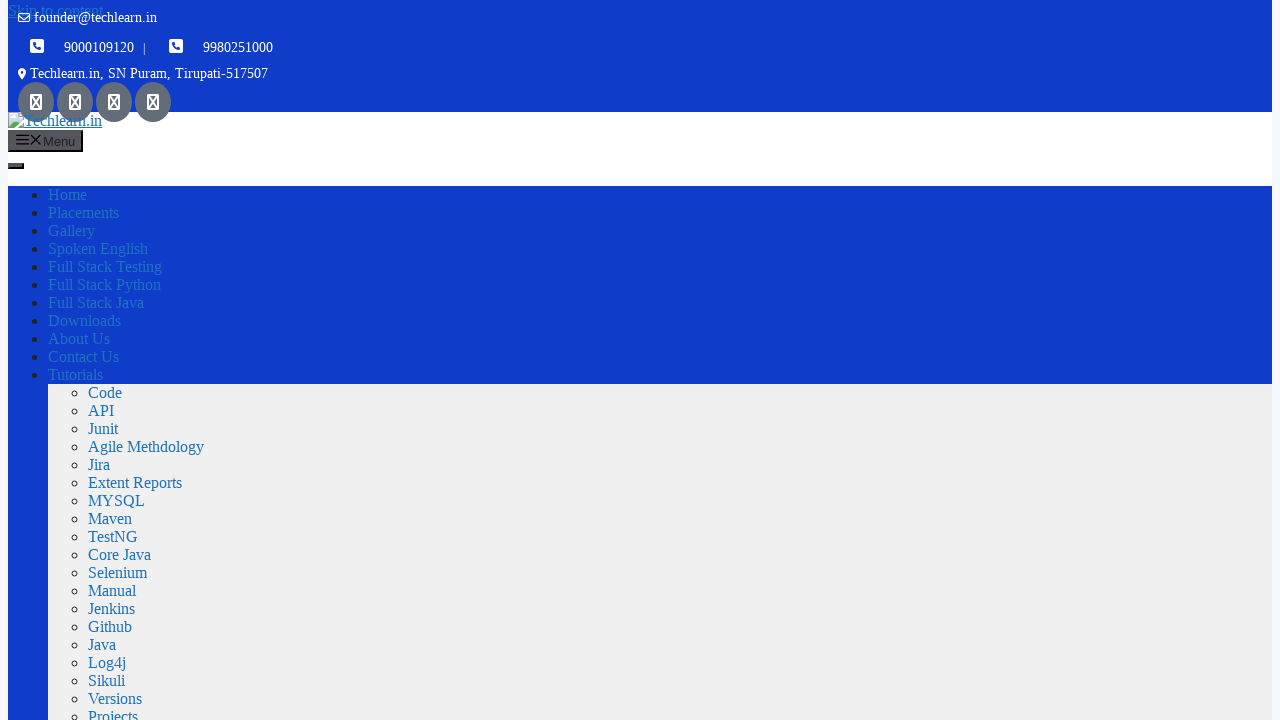

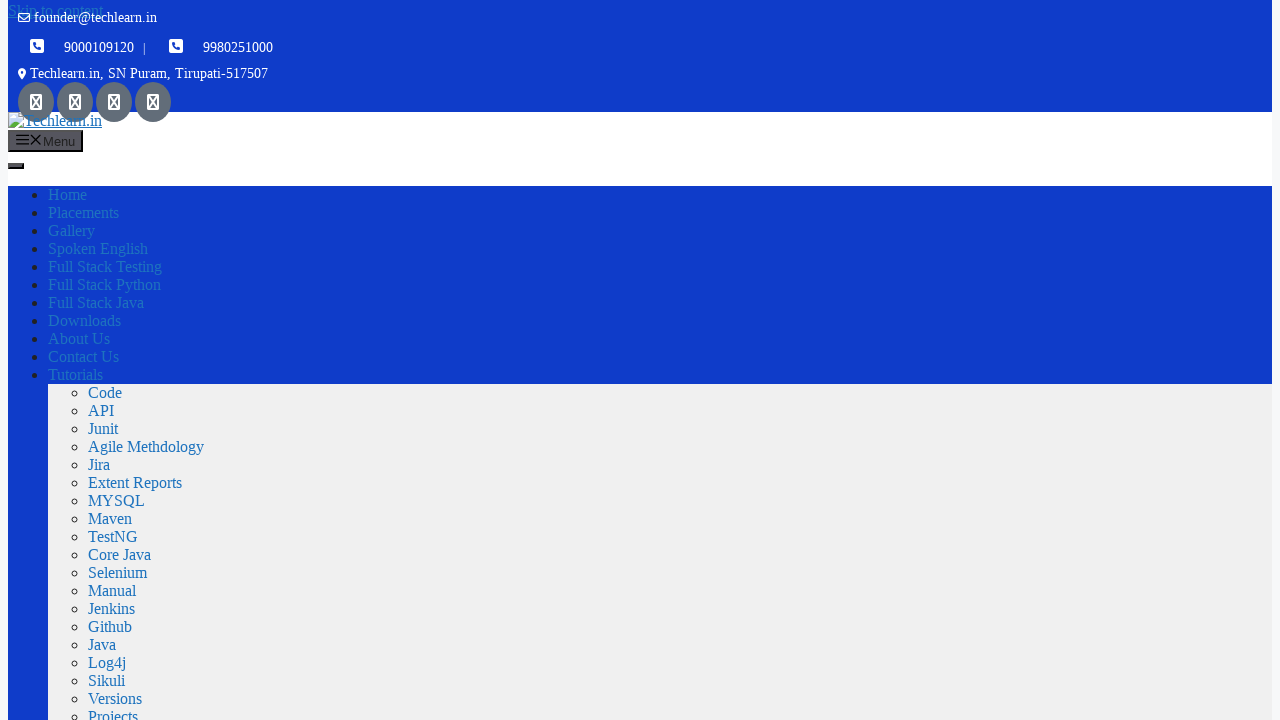